Tests multi-level dropdown menu navigation by hovering over menu items to reveal submenus and clicking on a deeply nested menu item (Main Item 2 → SUB SUB LIST → Sub Sub Item 2).

Starting URL: https://demoqa.com/menu

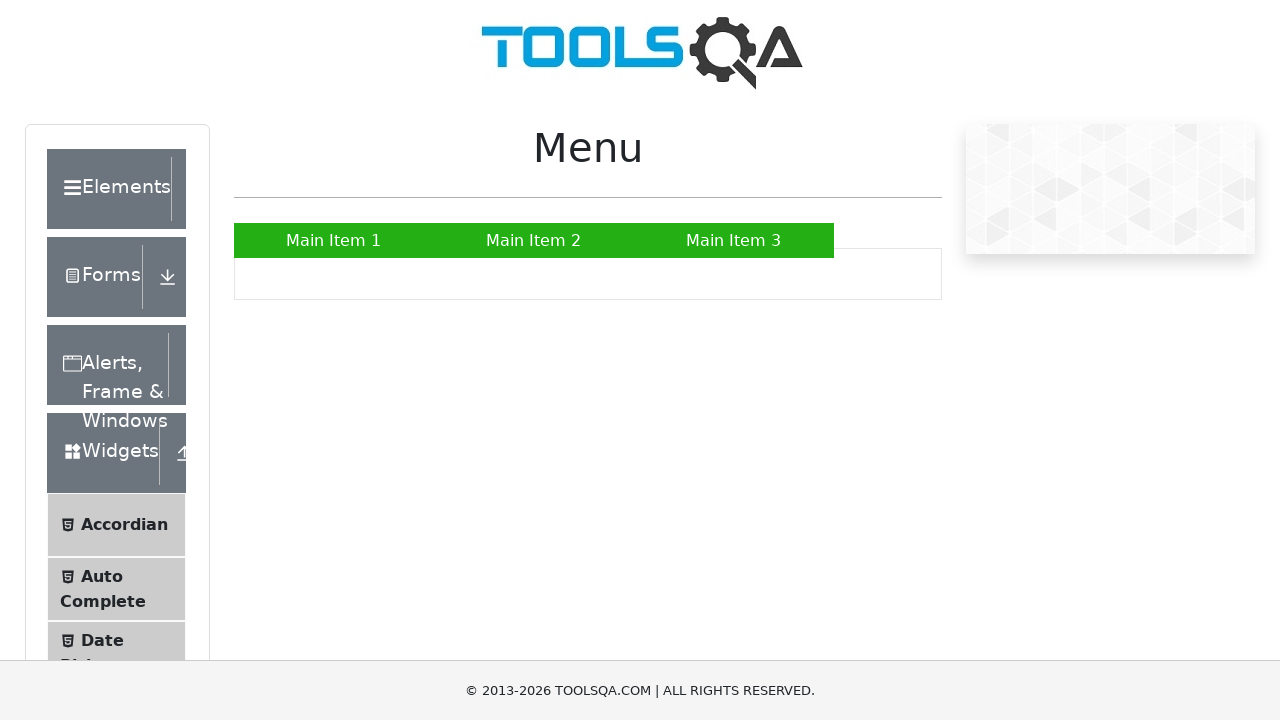

Located Main Item 2 menu element
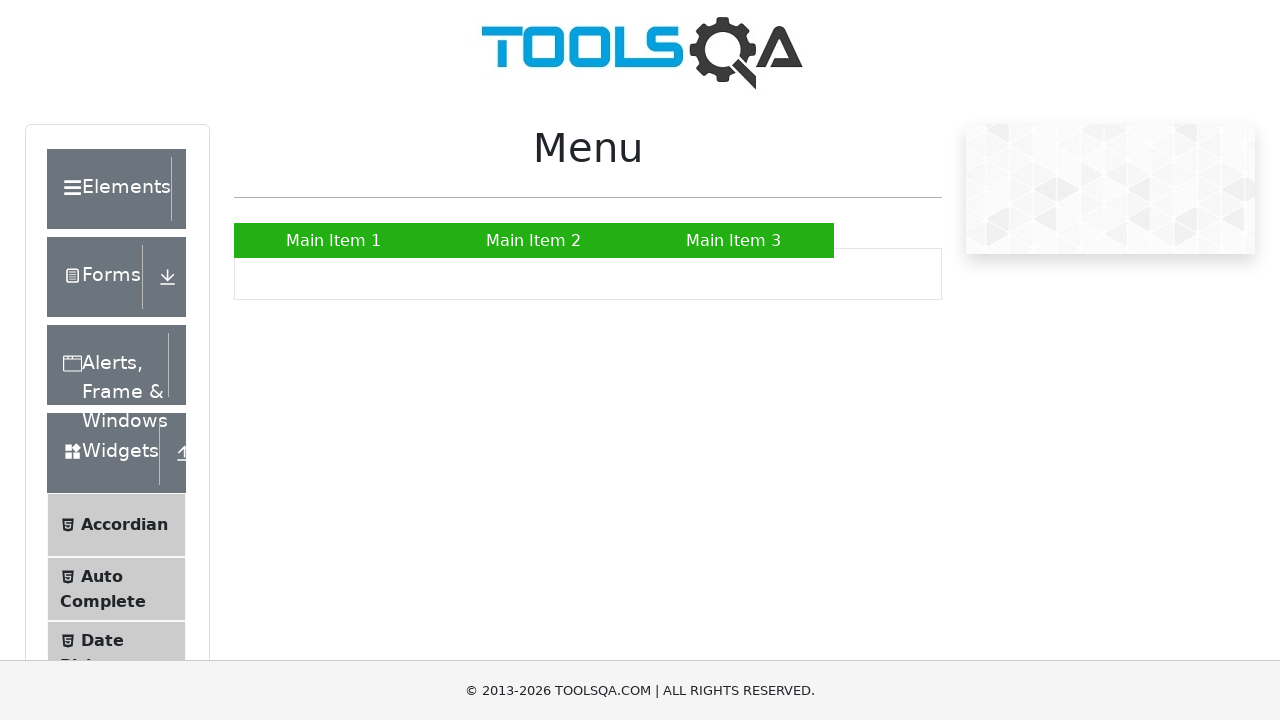

Located SUB SUB LIST submenu element
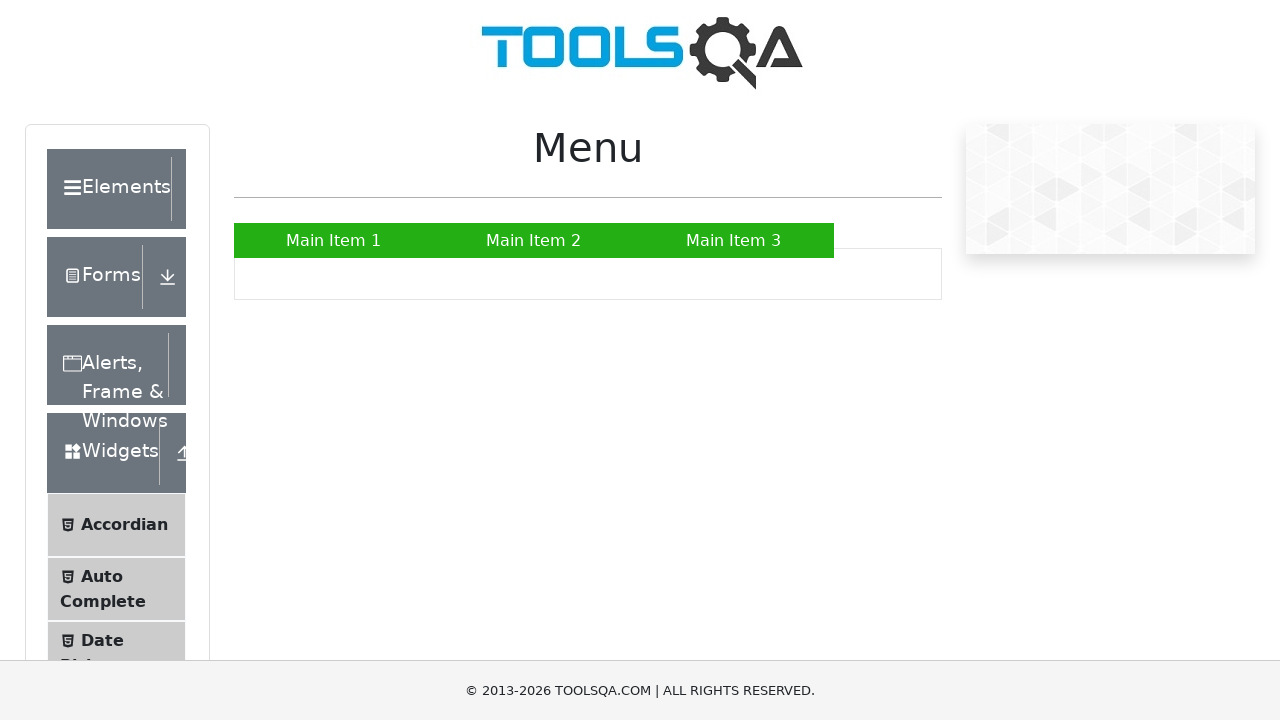

Located Sub Sub Item 2 nested menu element
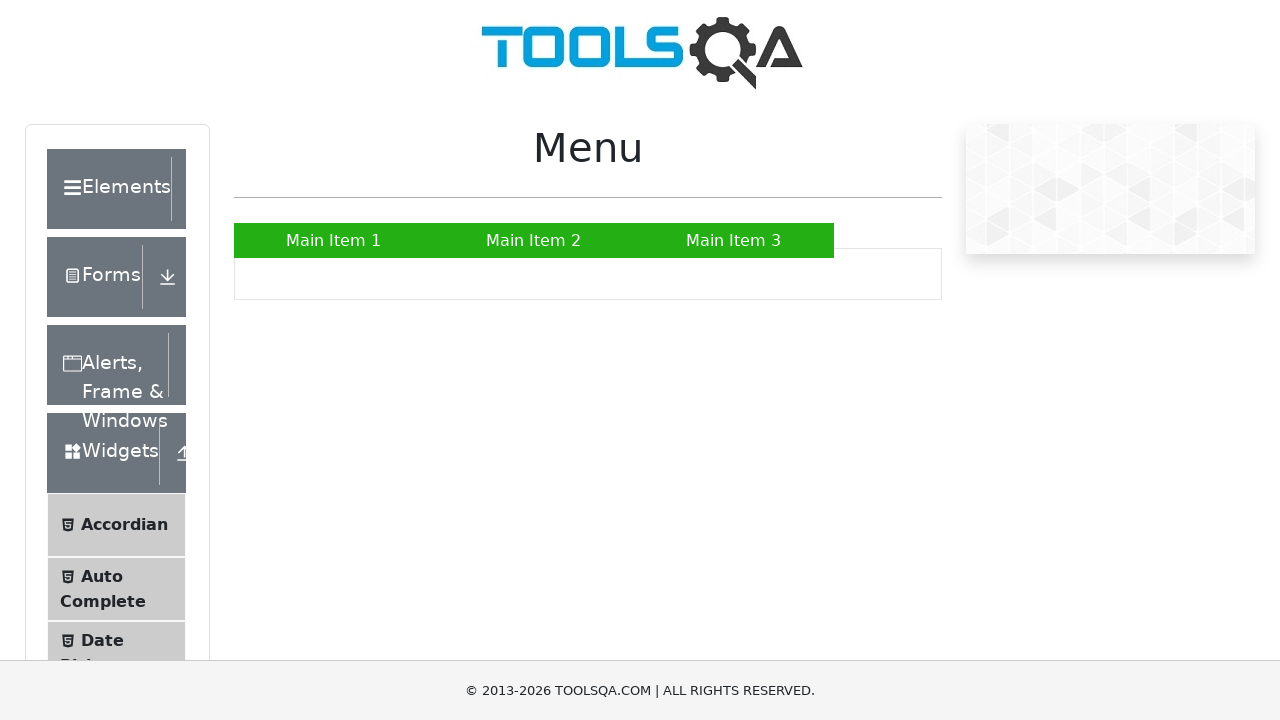

Hovered over Main Item 2 to reveal submenu at (534, 240) on xpath=//a[text()='Main Item 2']
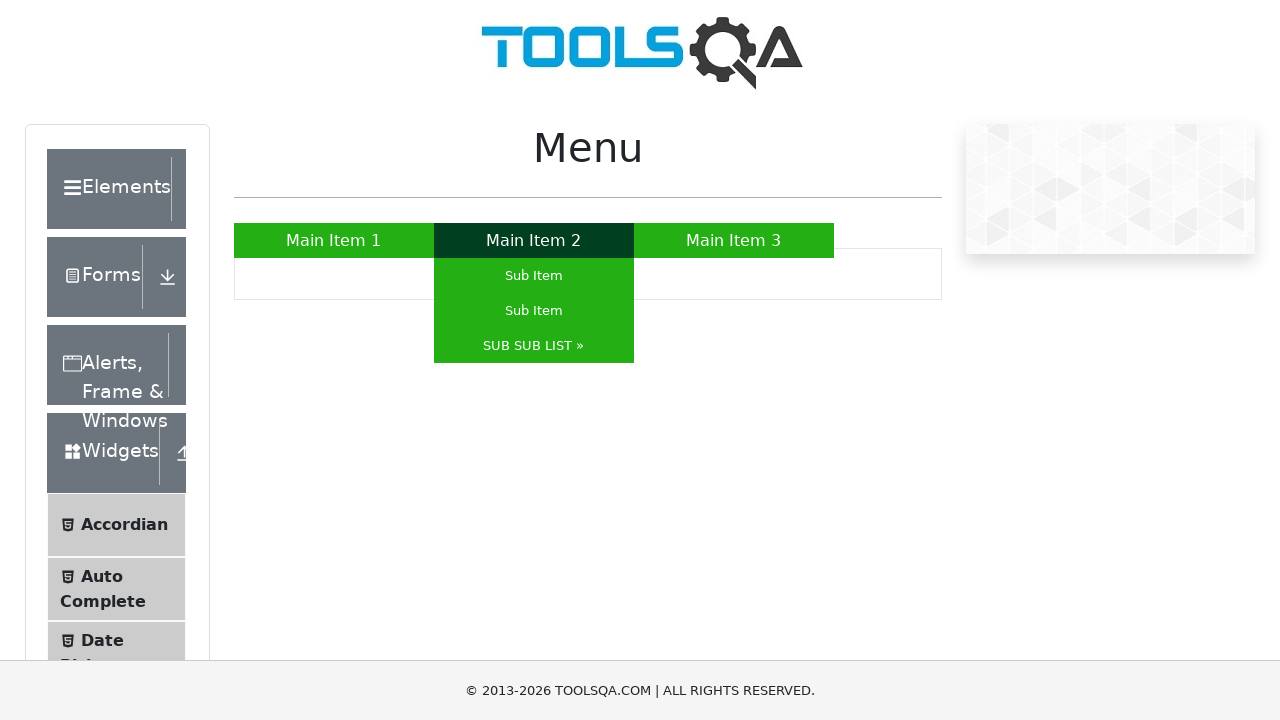

Waited 500ms for submenu to appear
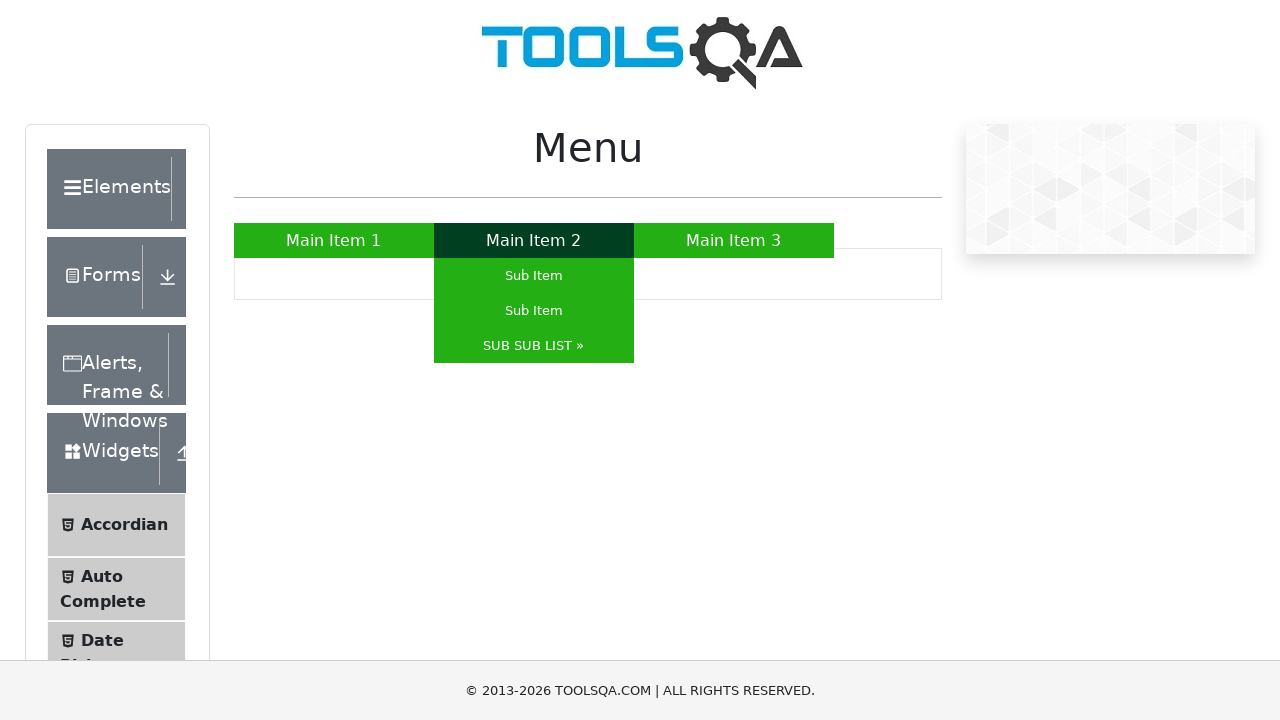

Hovered over SUB SUB LIST to reveal nested submenu at (534, 346) on xpath=//a[text()='SUB SUB LIST »']
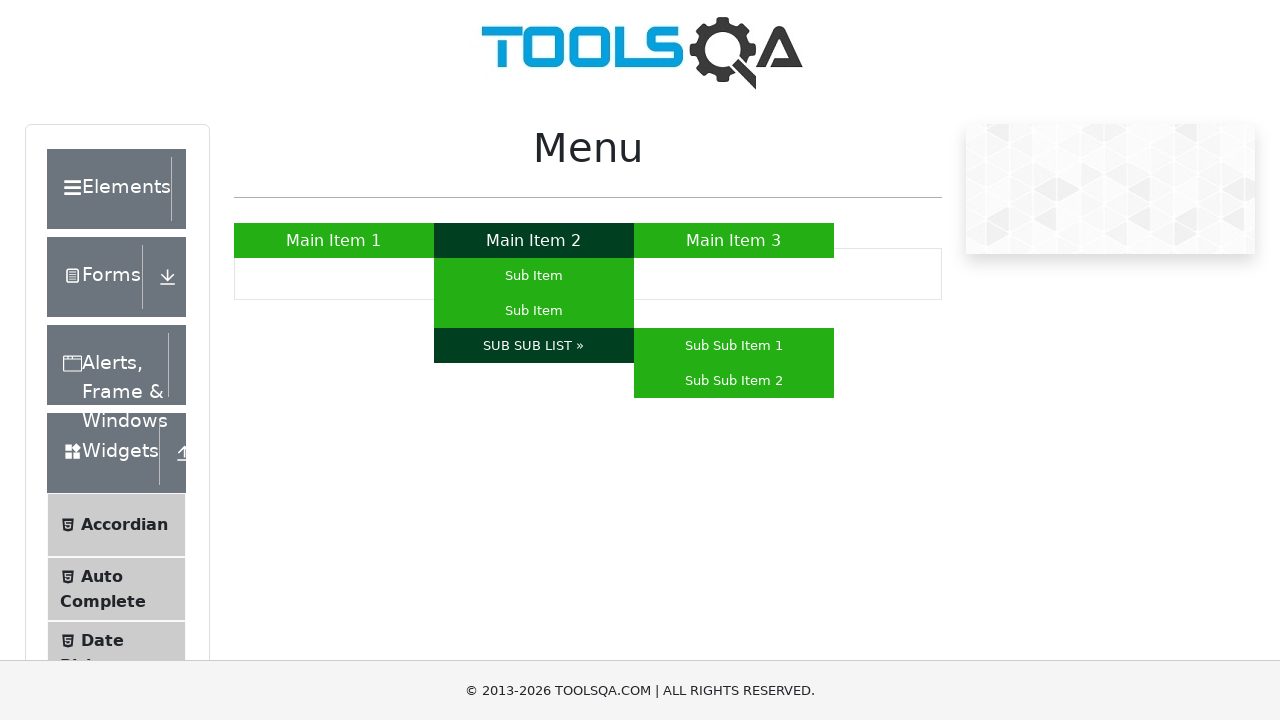

Waited 500ms for nested submenu to appear
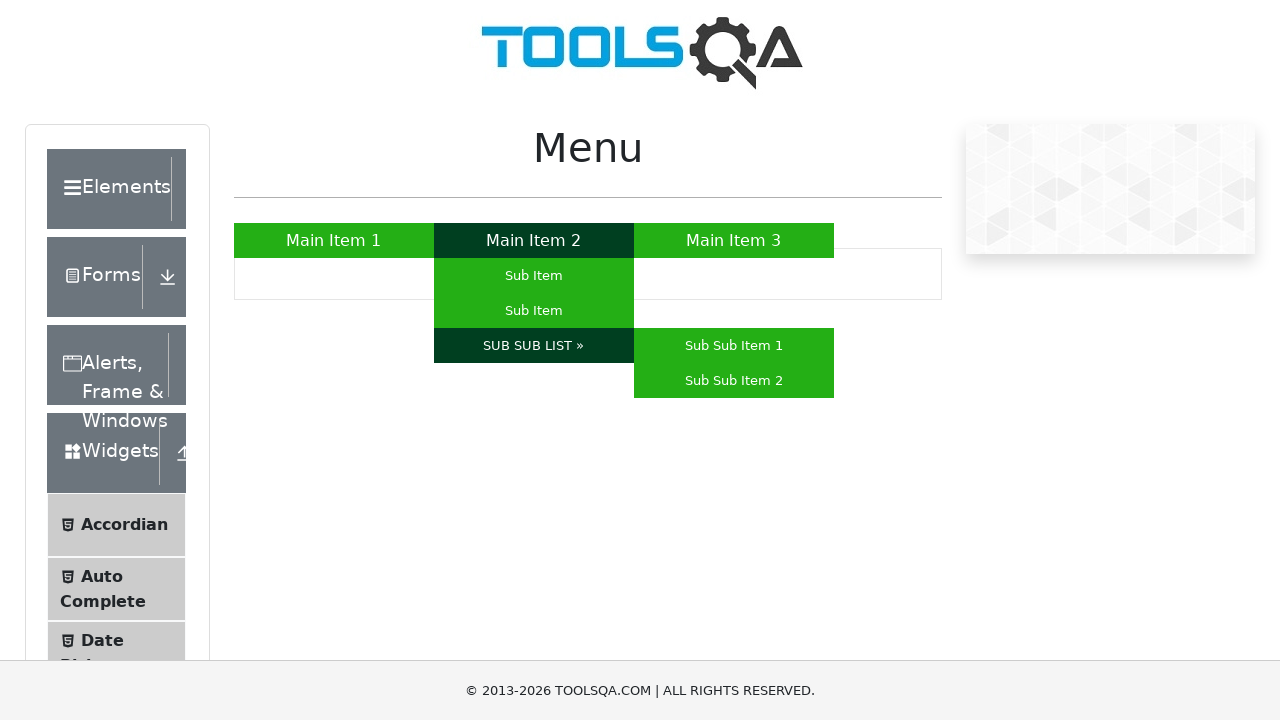

Clicked on Sub Sub Item 2 in the deeply nested menu at (734, 380) on xpath=//a[text()='Sub Sub Item 2']
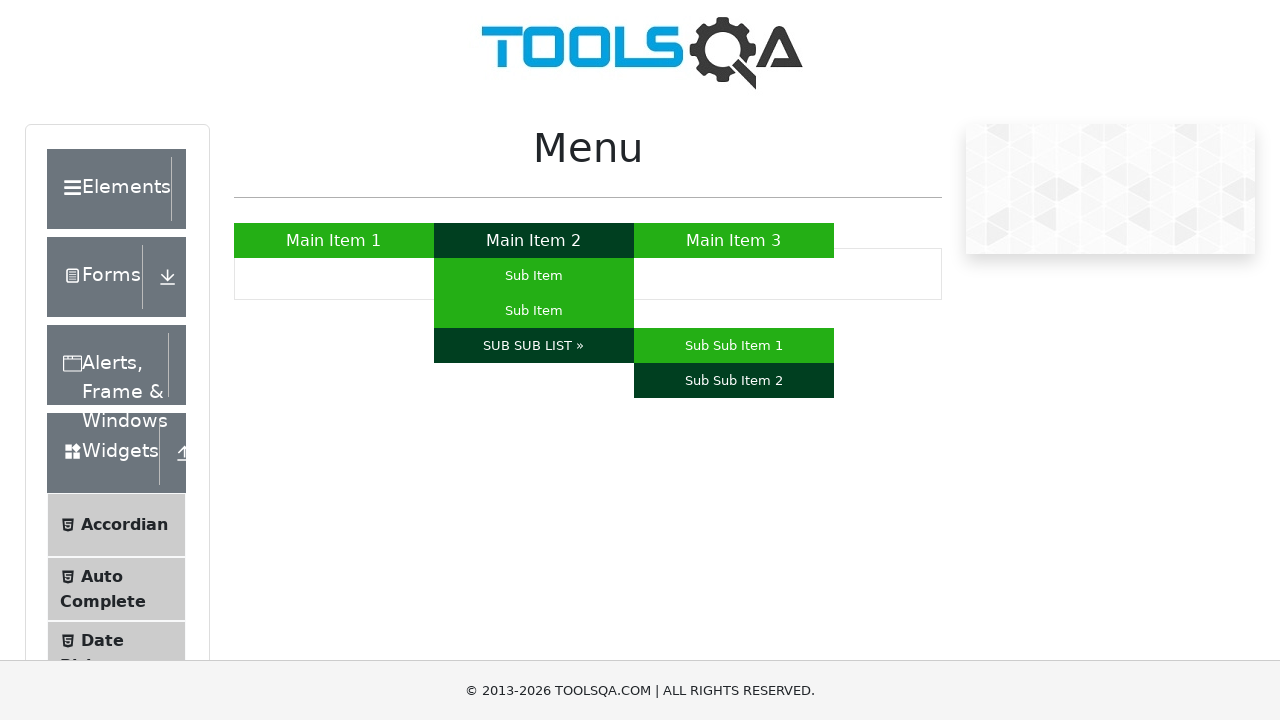

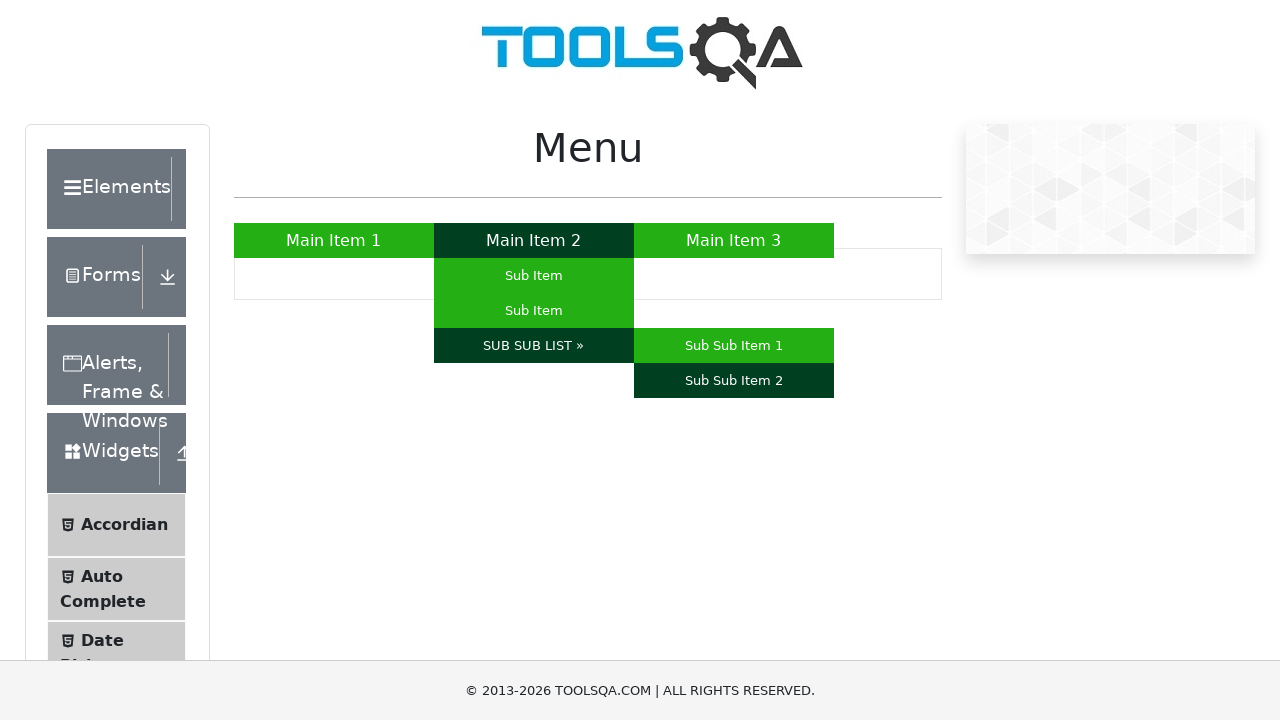